Navigates to OrangeHRM demo site and verifies the page title and URL

Starting URL: https://opensource-demo.orangehrmlive.com/

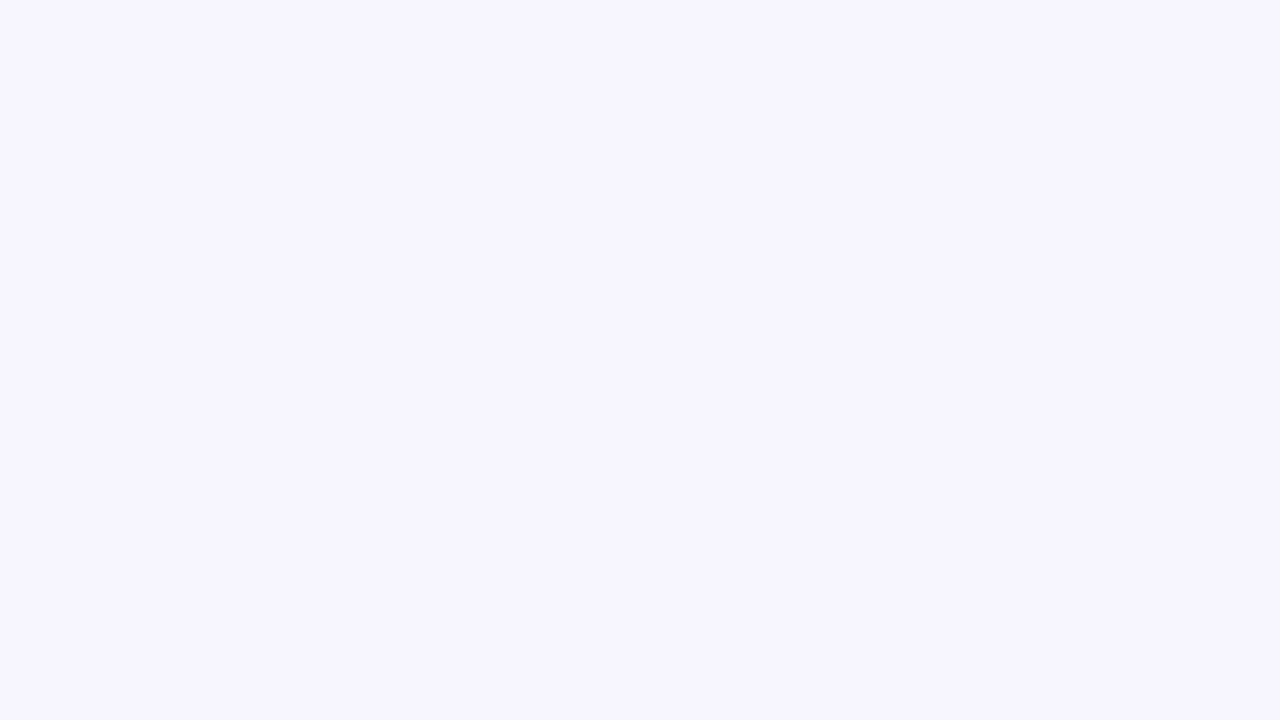

Retrieved page title
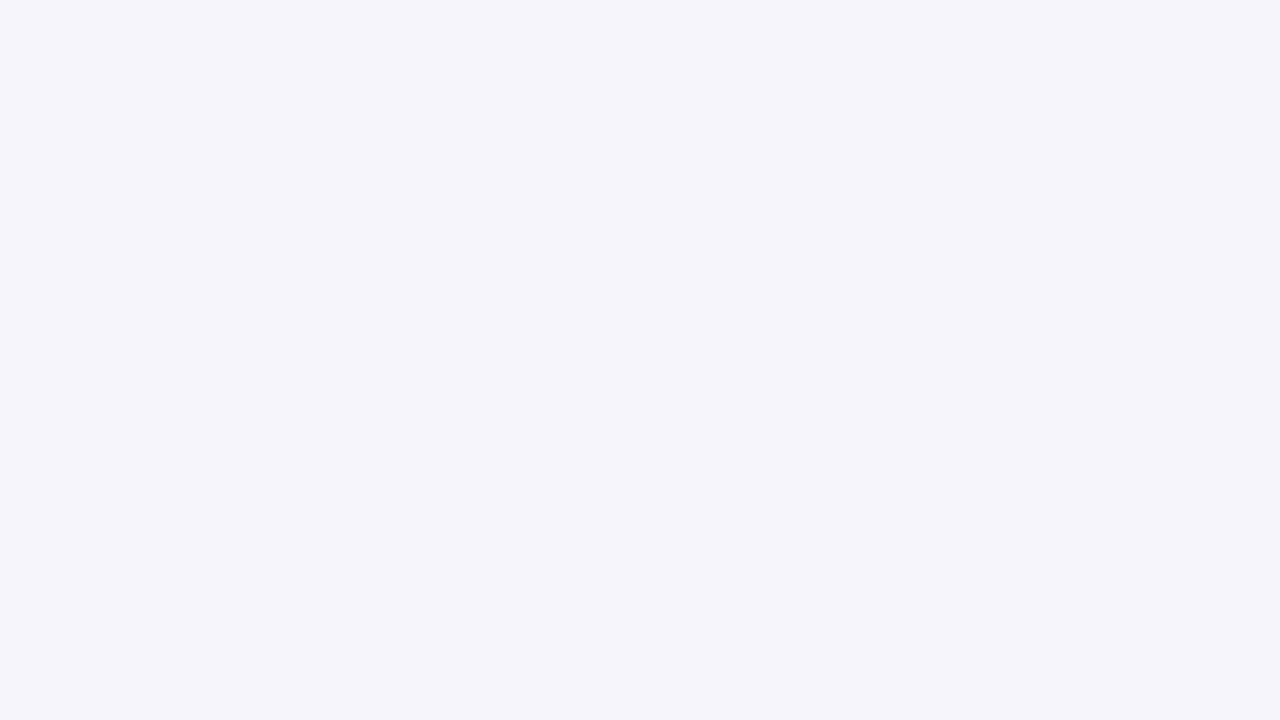

Retrieved current URL
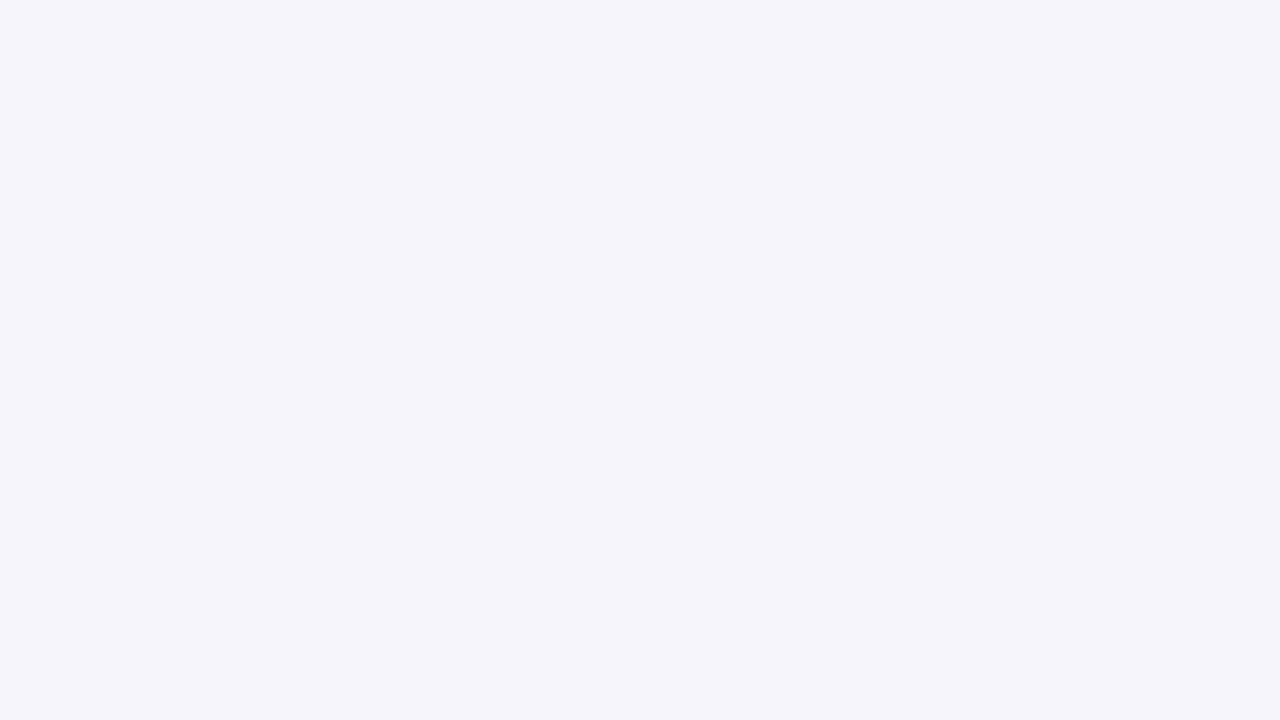

Verification failed - user is not on expected login page
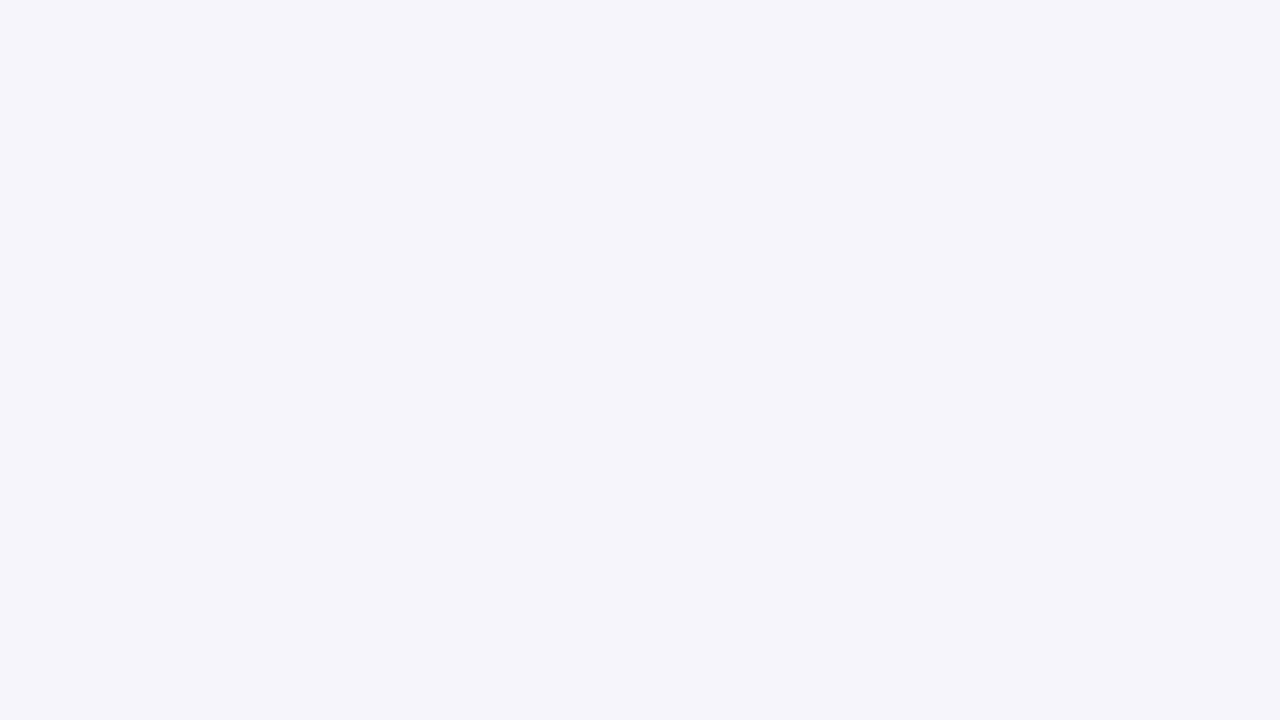

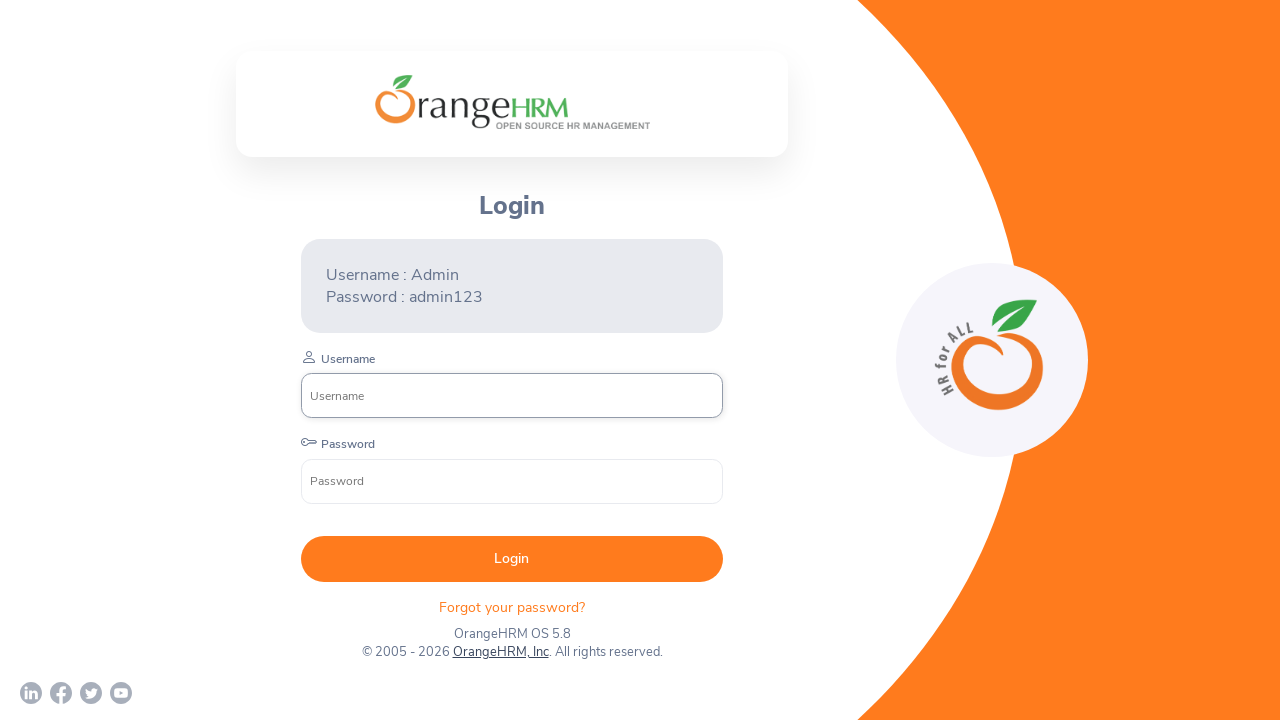